Tests horizontal scrolling on a dashboard page by scrolling right and then back left

Starting URL: https://dashboards.handmadeinteractive.com/jasonlove/

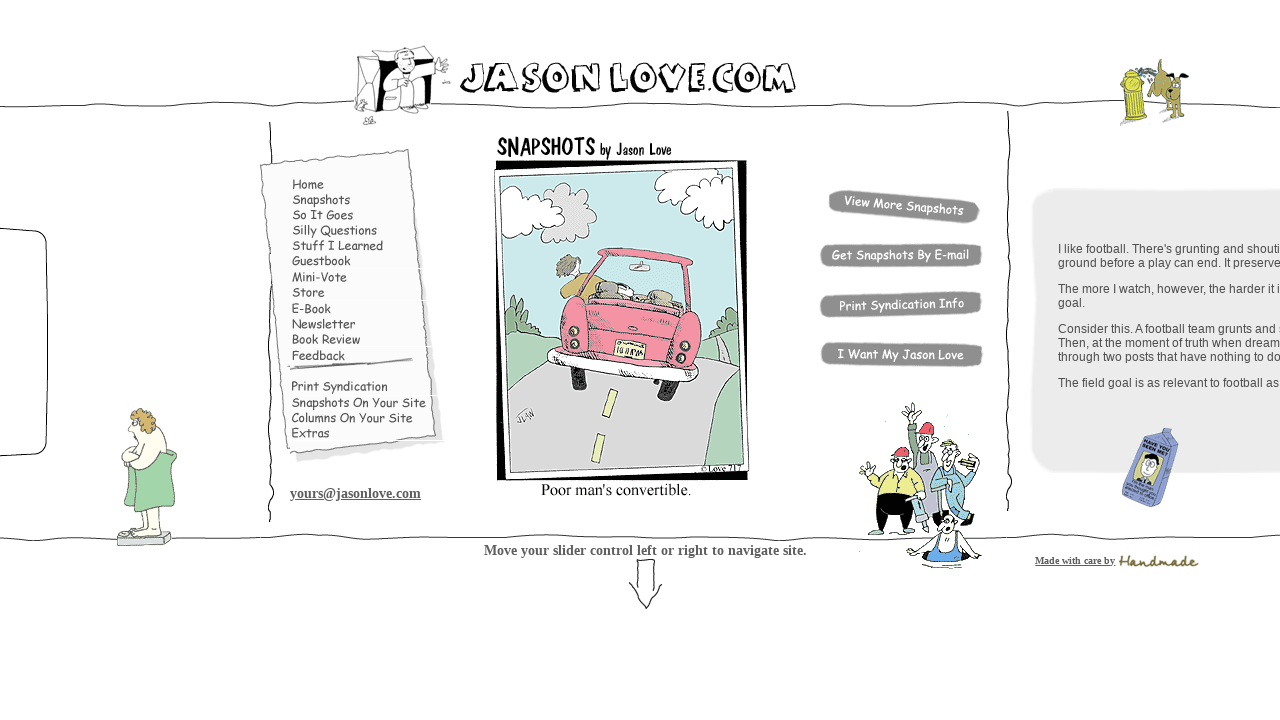

Scrolled dashboard right by 3000 pixels
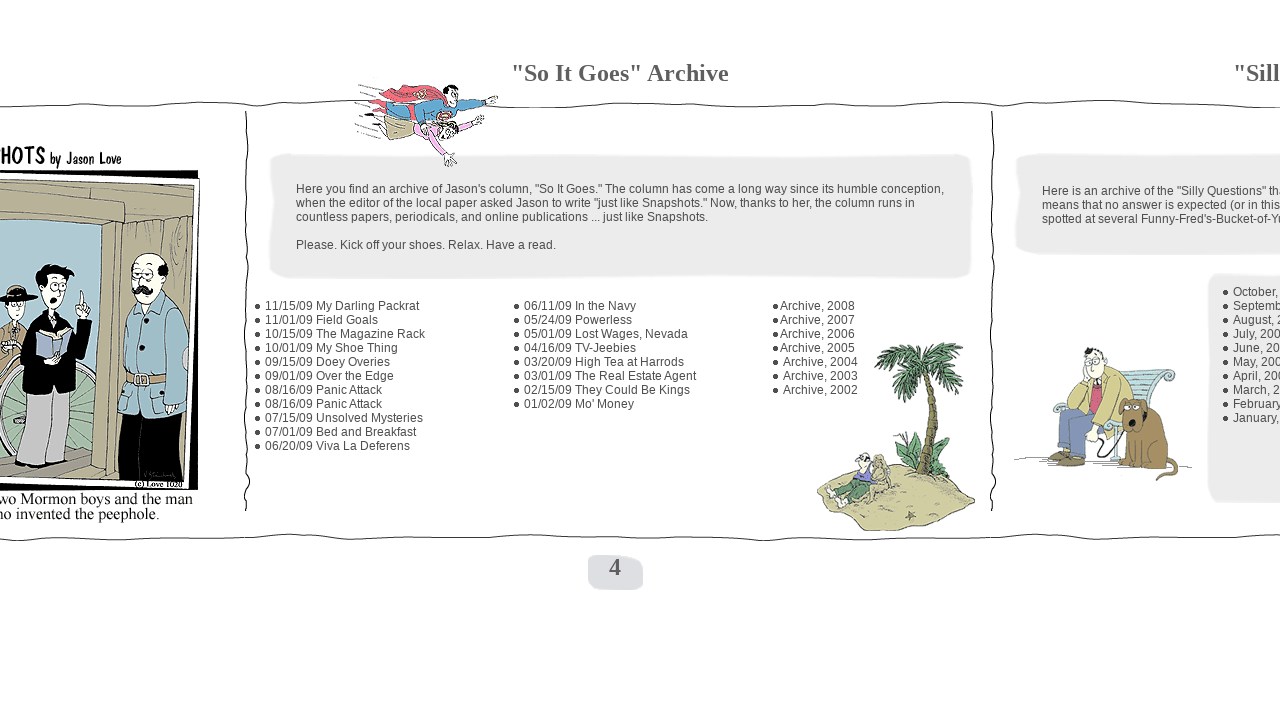

Waited 1 second for scroll animation to complete
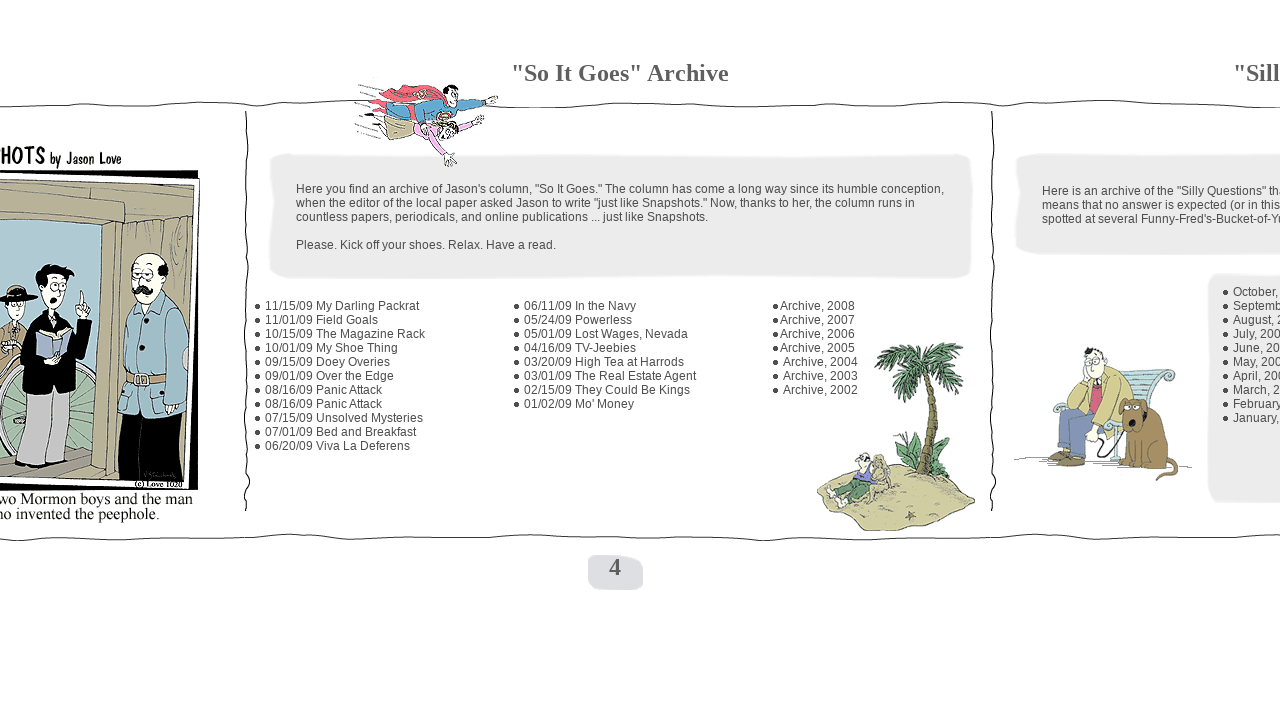

Scrolled dashboard left by 3000 pixels to return to original position
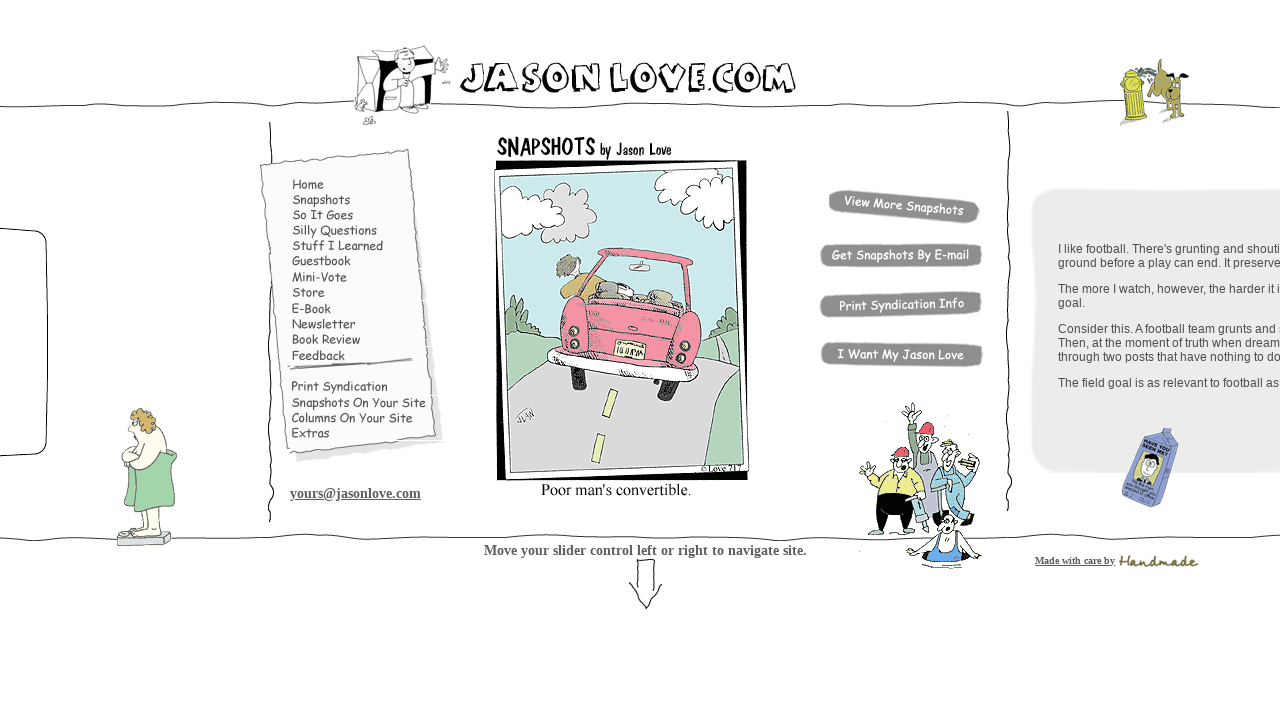

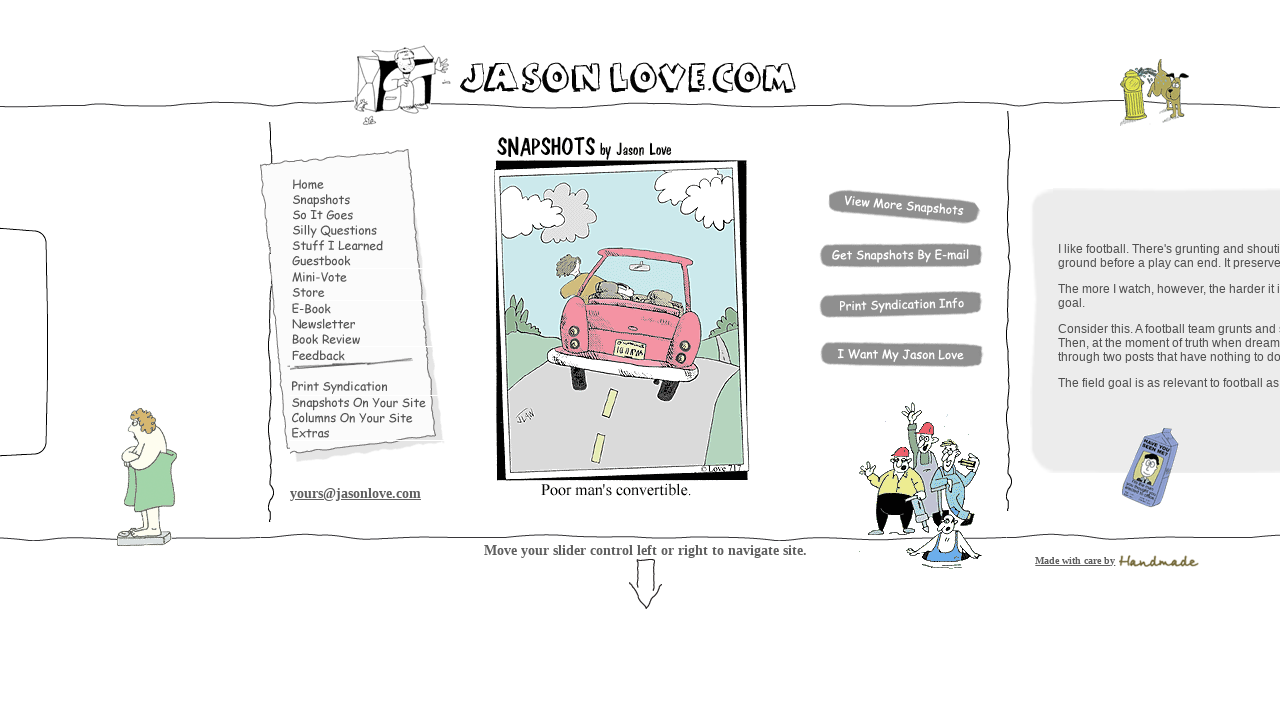